Sets a specific browser viewport size (768x1024) and loads the OpenCart demo site homepage

Starting URL: https://demo.opencart.com/

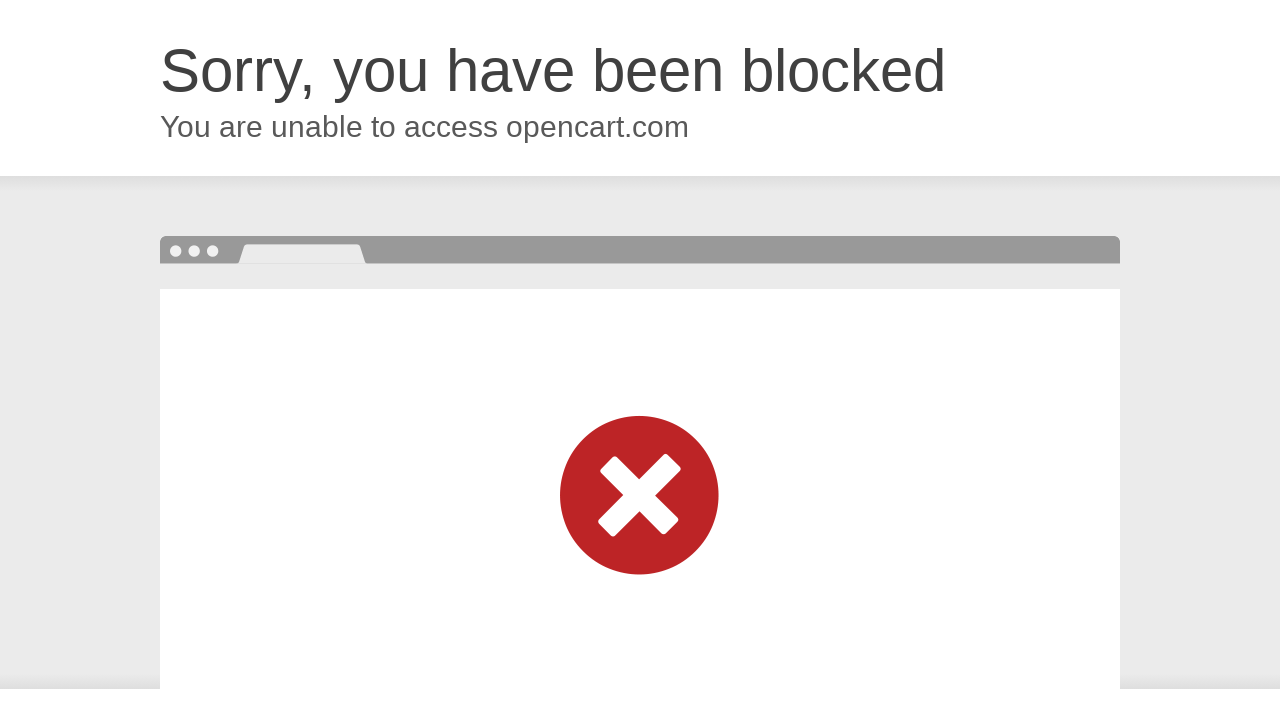

Set browser viewport size to 768x1024
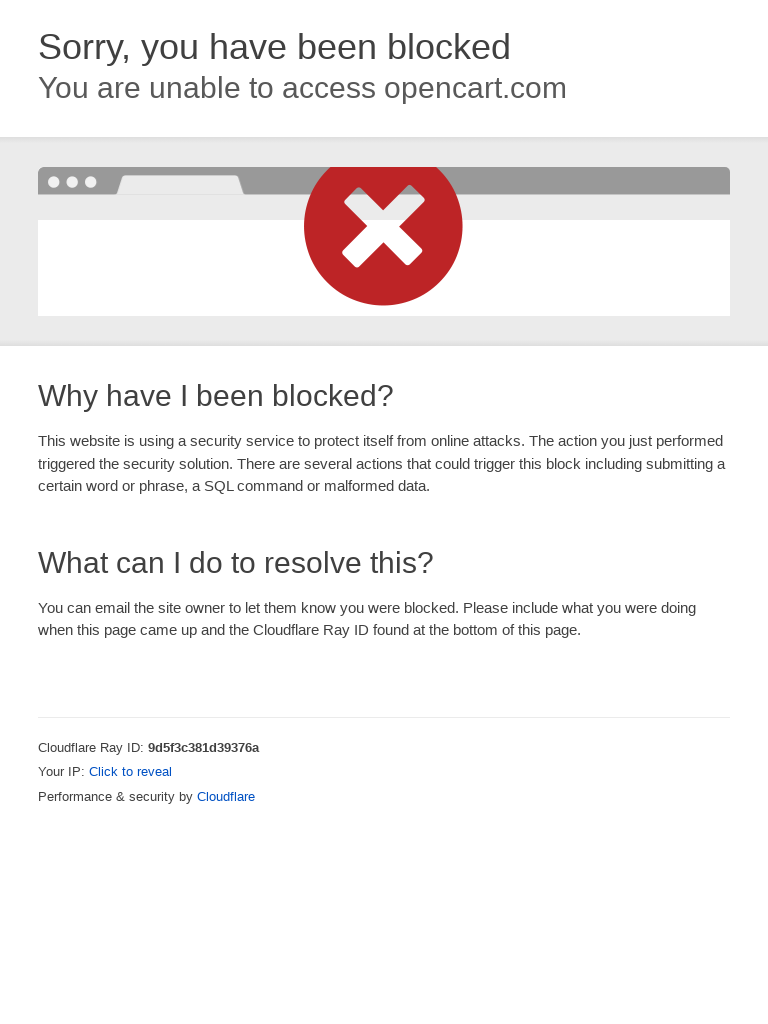

Navigated to OpenCart demo site homepage
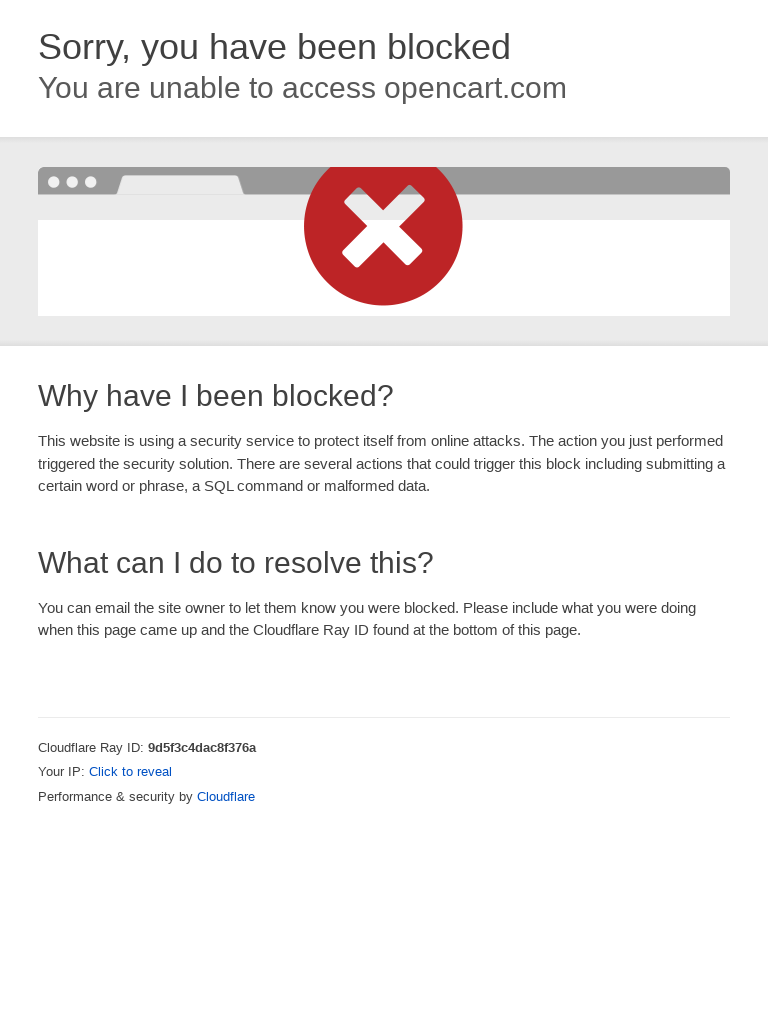

Page DOM content loaded
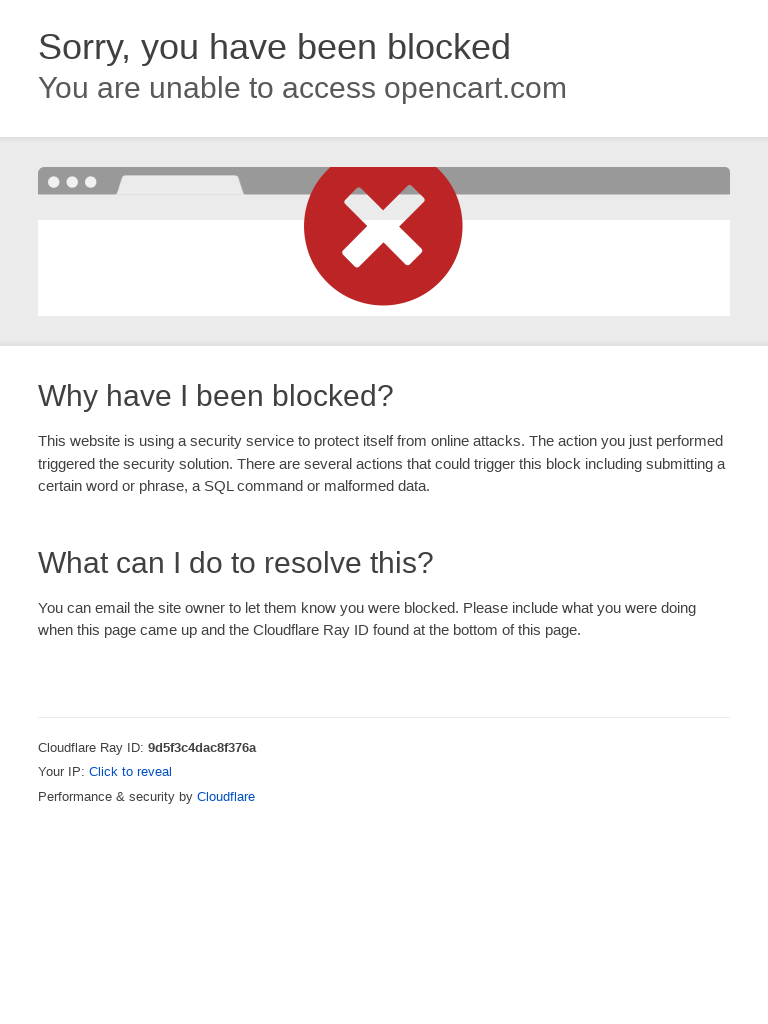

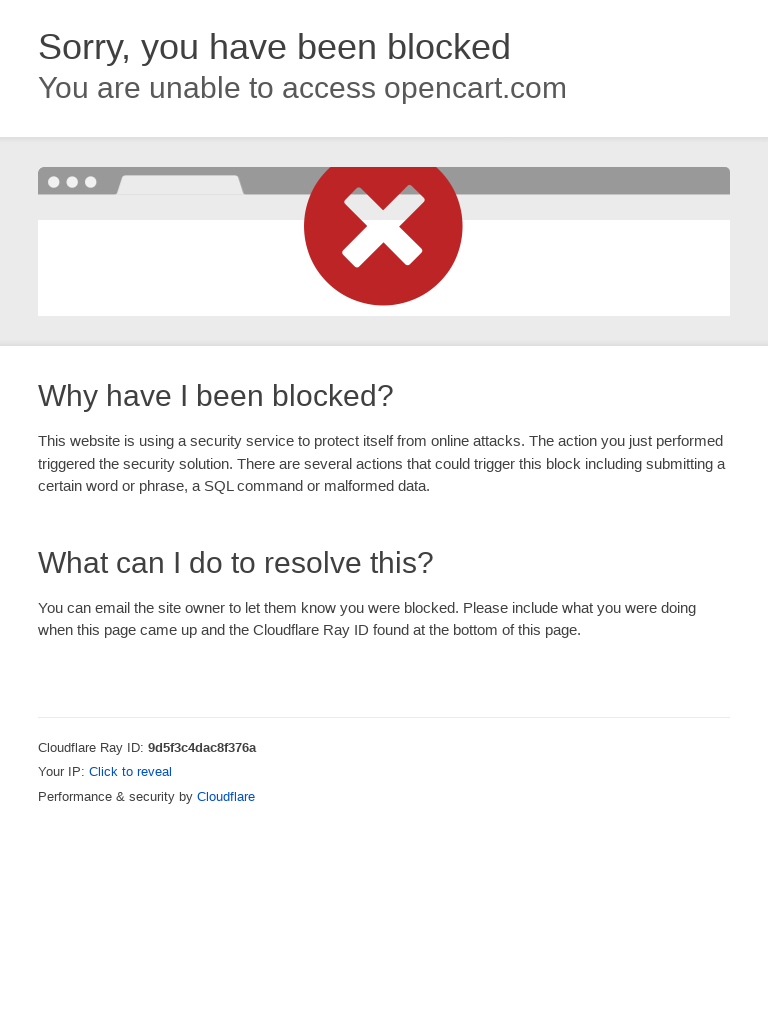